Tests the contact form functionality by navigating to the contact page, filling out name, email, phone, and message fields, then submitting the form and verifying the success message

Starting URL: https://parabank.parasoft.com/

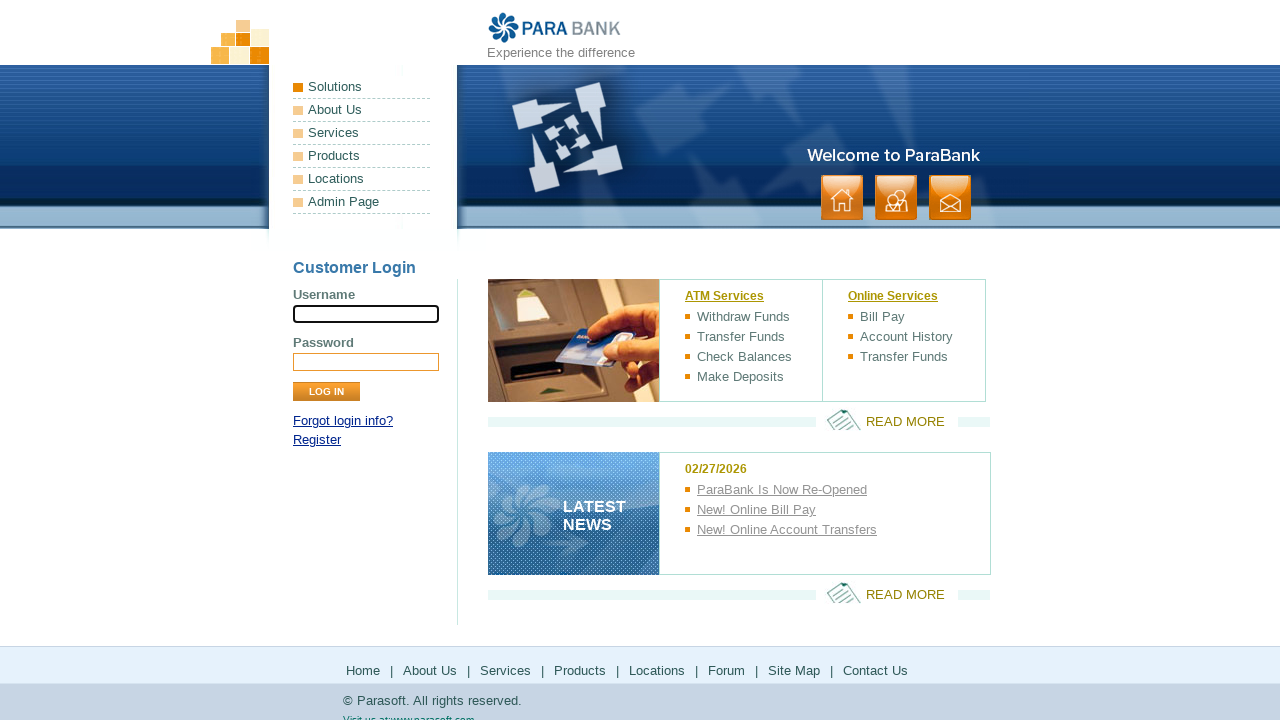

Clicked on contact link at (950, 198) on a:text('contact')
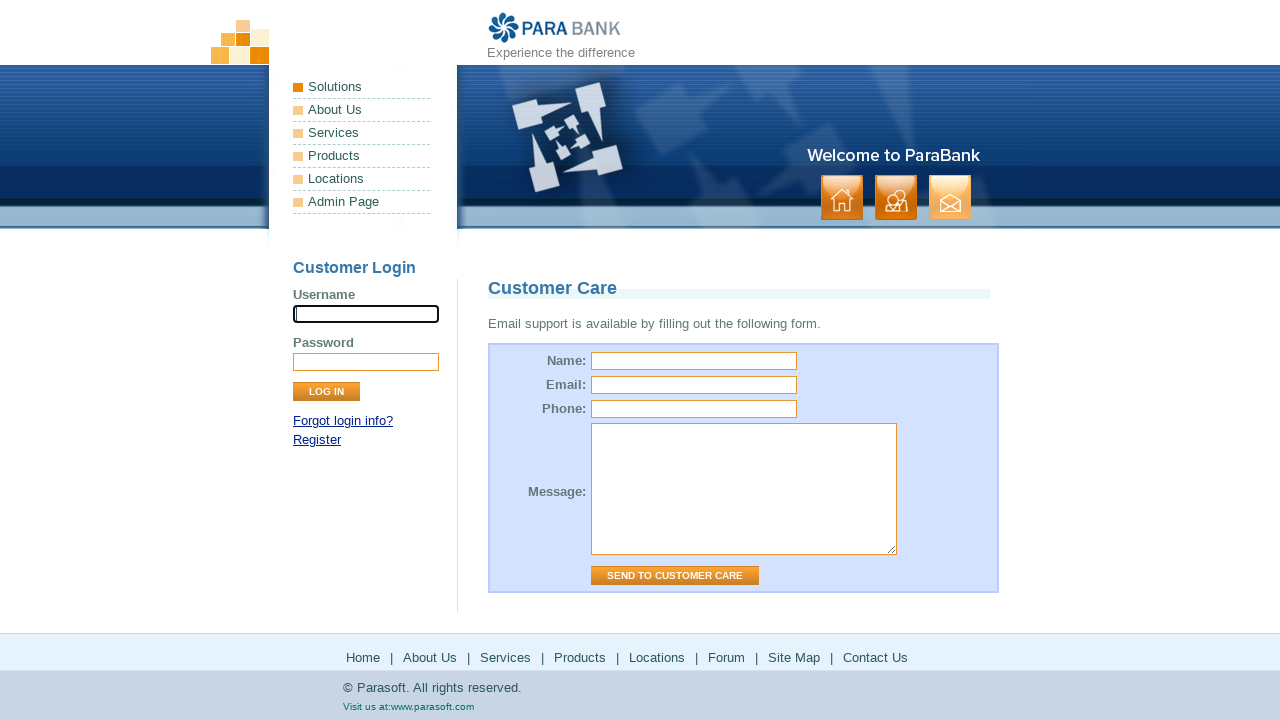

Filled name field with 'Sarah Johnson' on #name
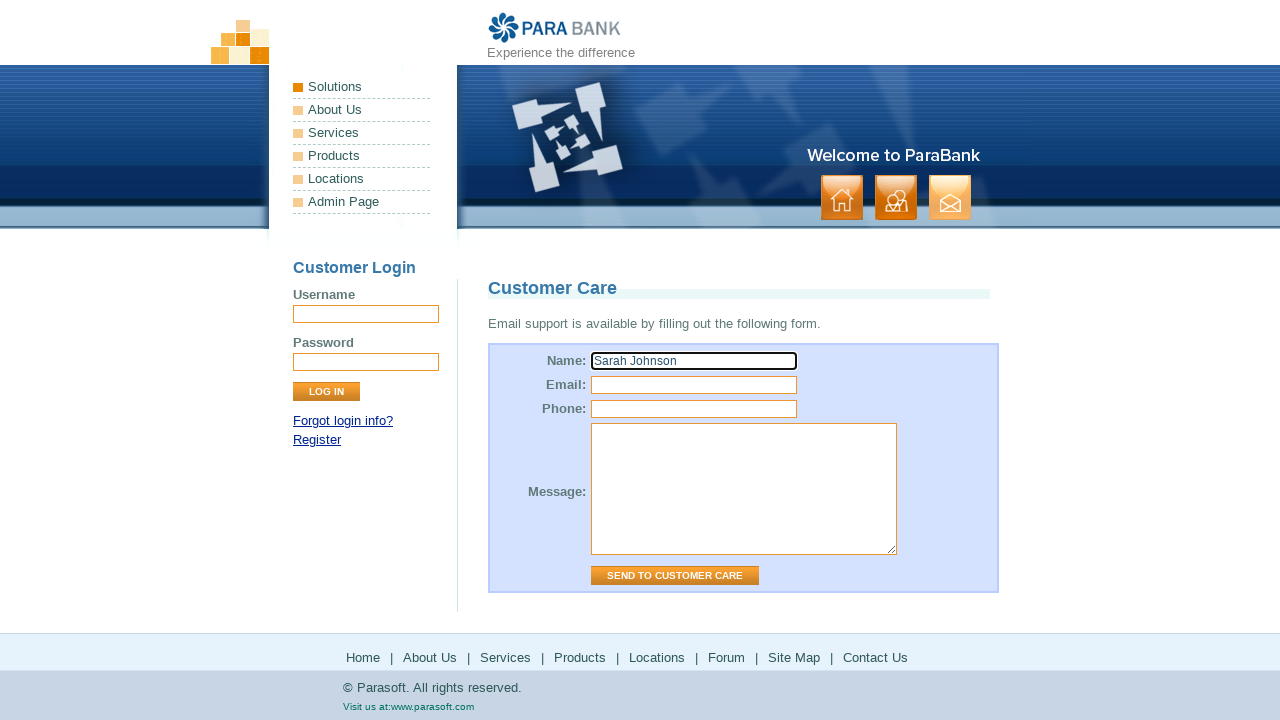

Filled email field with 'sarah.johnson@example.com' on #email
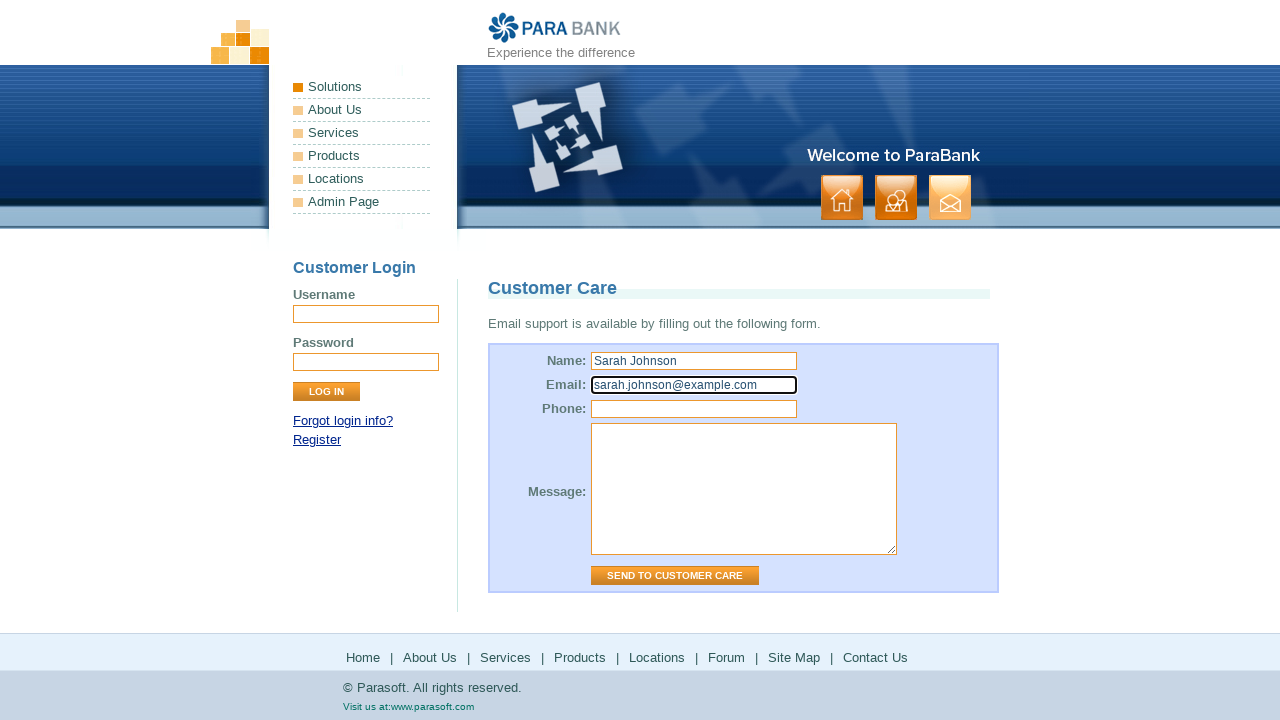

Filled phone field with '5551234567' on #phone
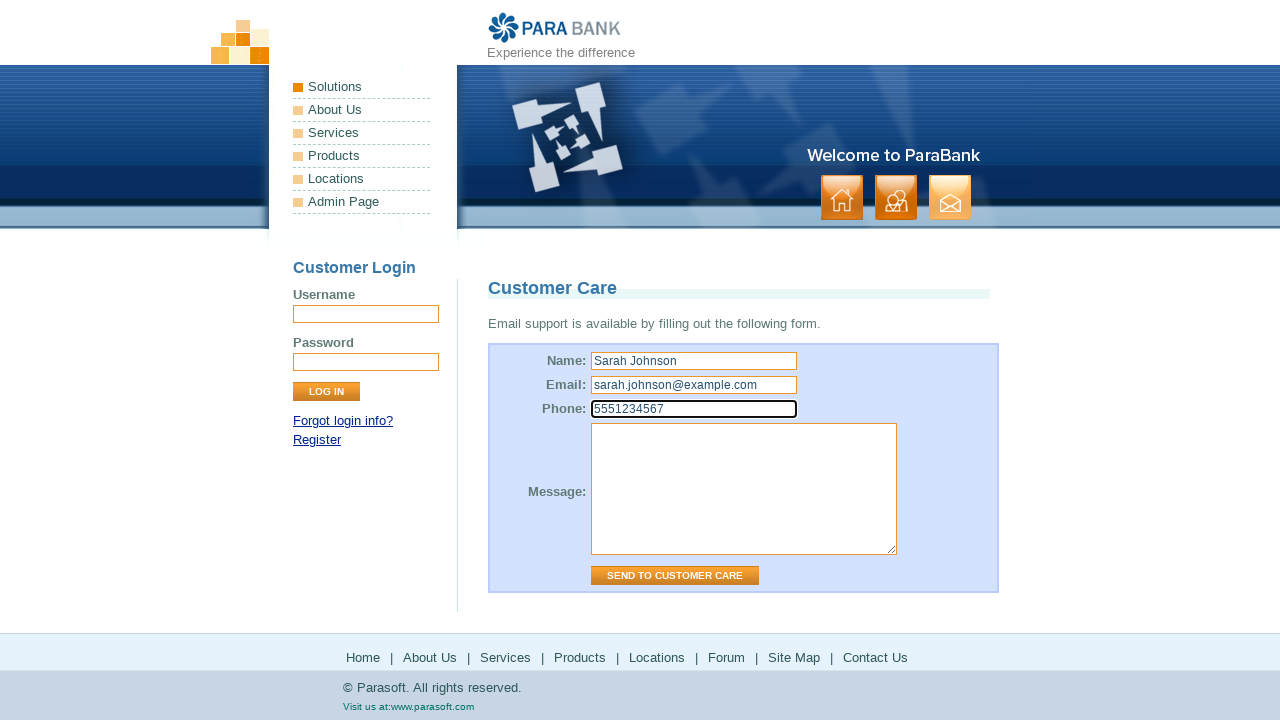

Filled message field with question about services on #message
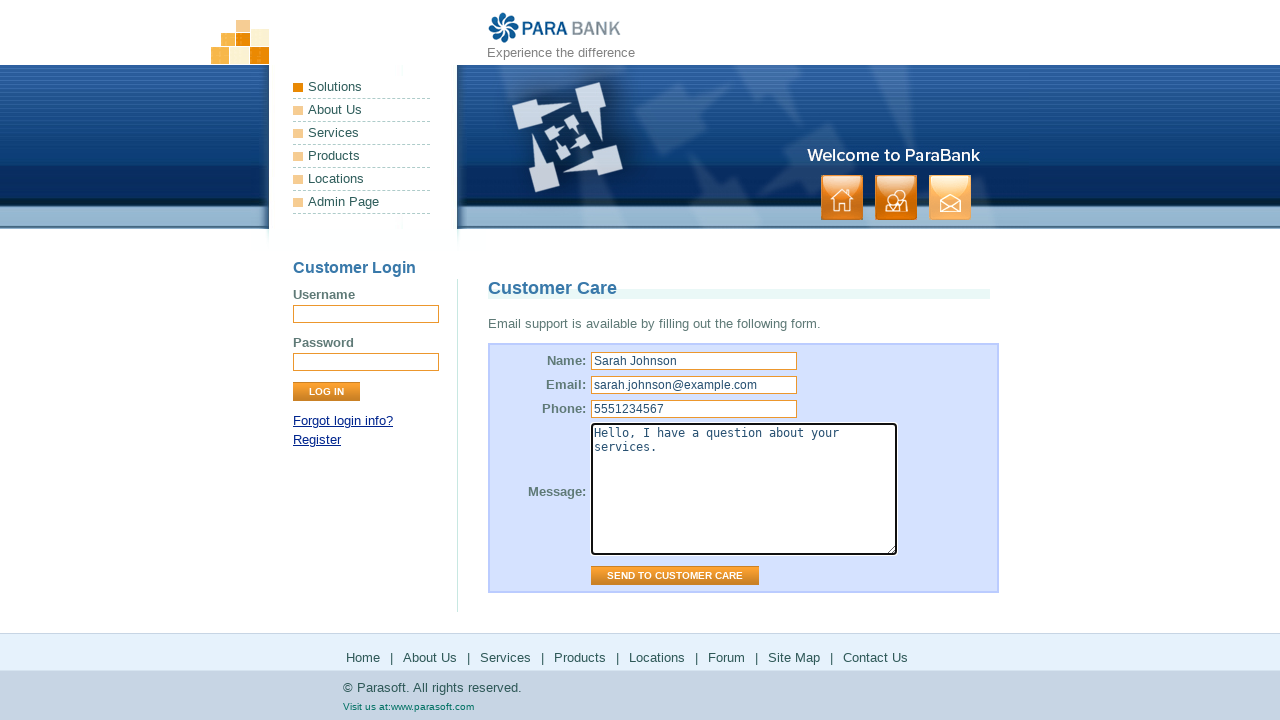

Clicked submit button to submit contact form at (675, 576) on input.button >> nth=1
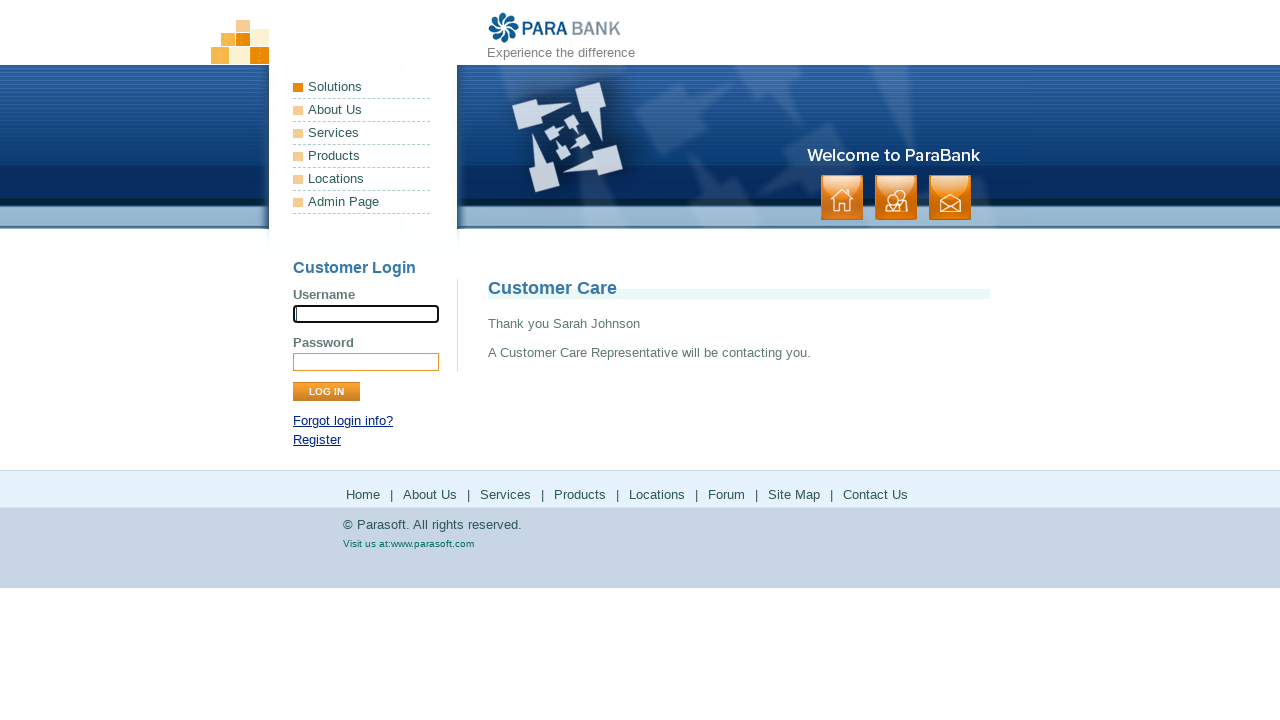

Success message appeared confirming form submission
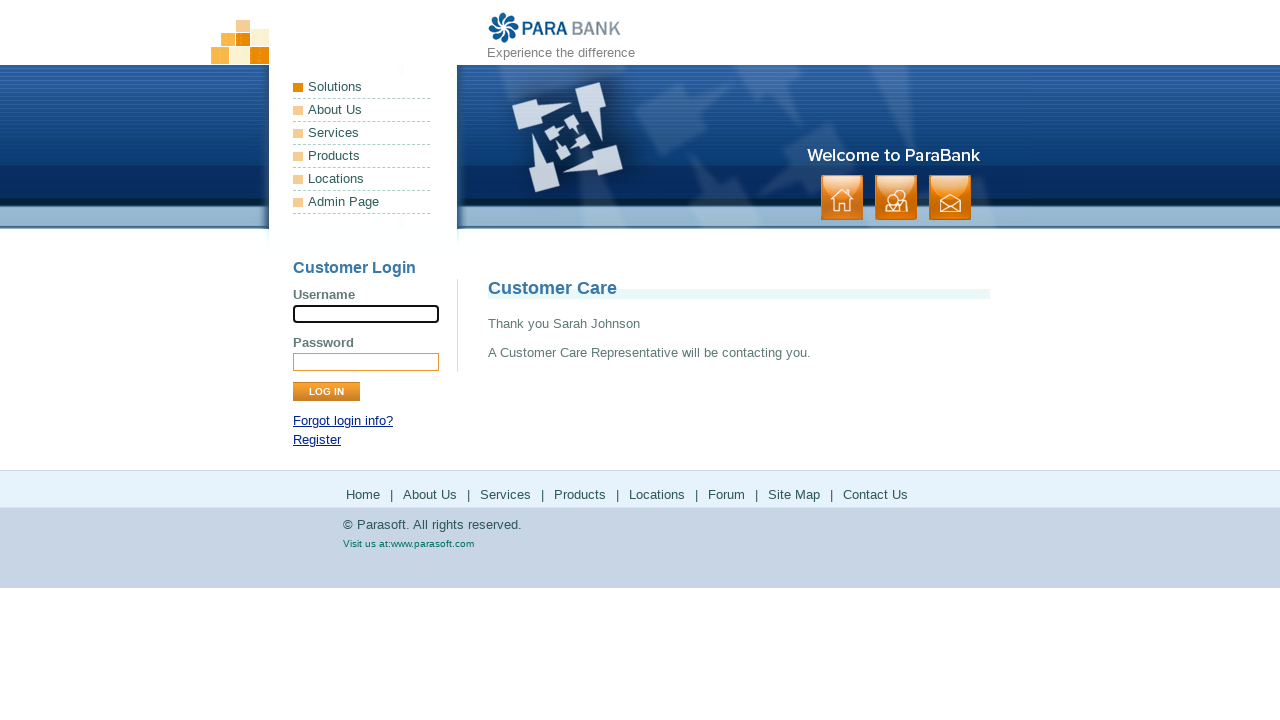

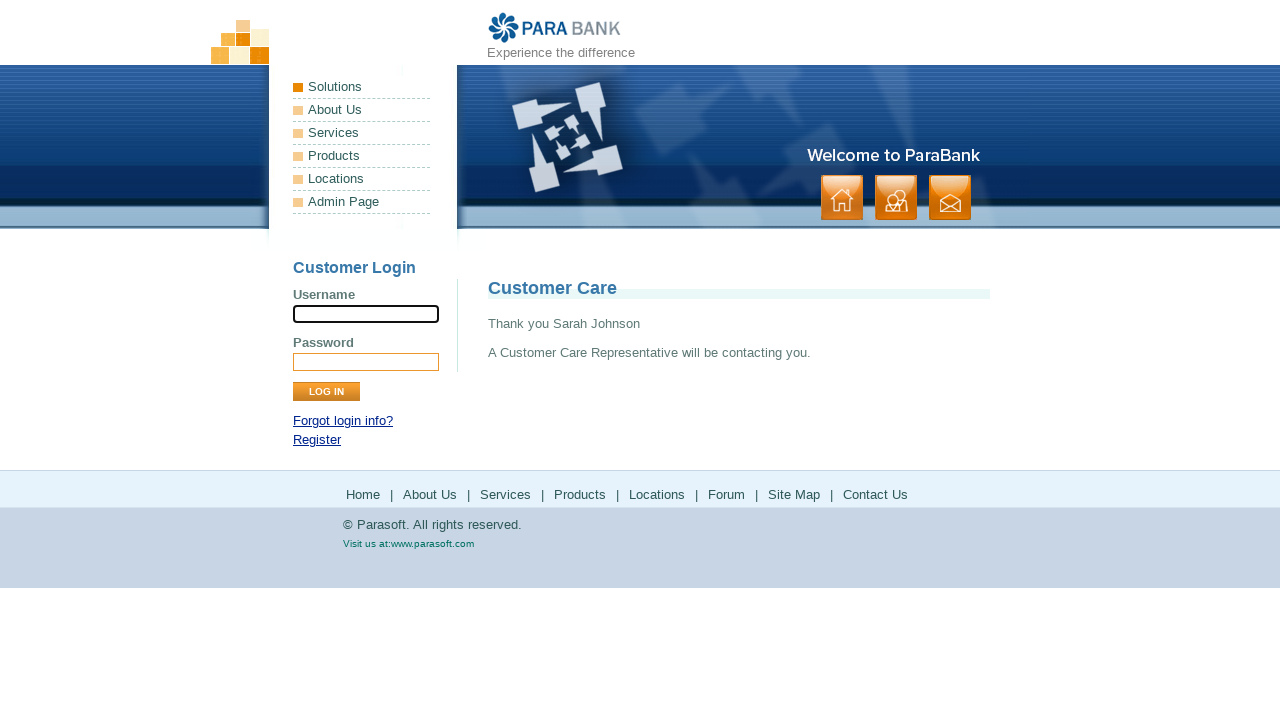